Tests dynamic controls on a page by removing and adding a checkbox, then enabling an input field, filling it with text, and disabling it again.

Starting URL: https://the-internet.herokuapp.com/dynamic_controls

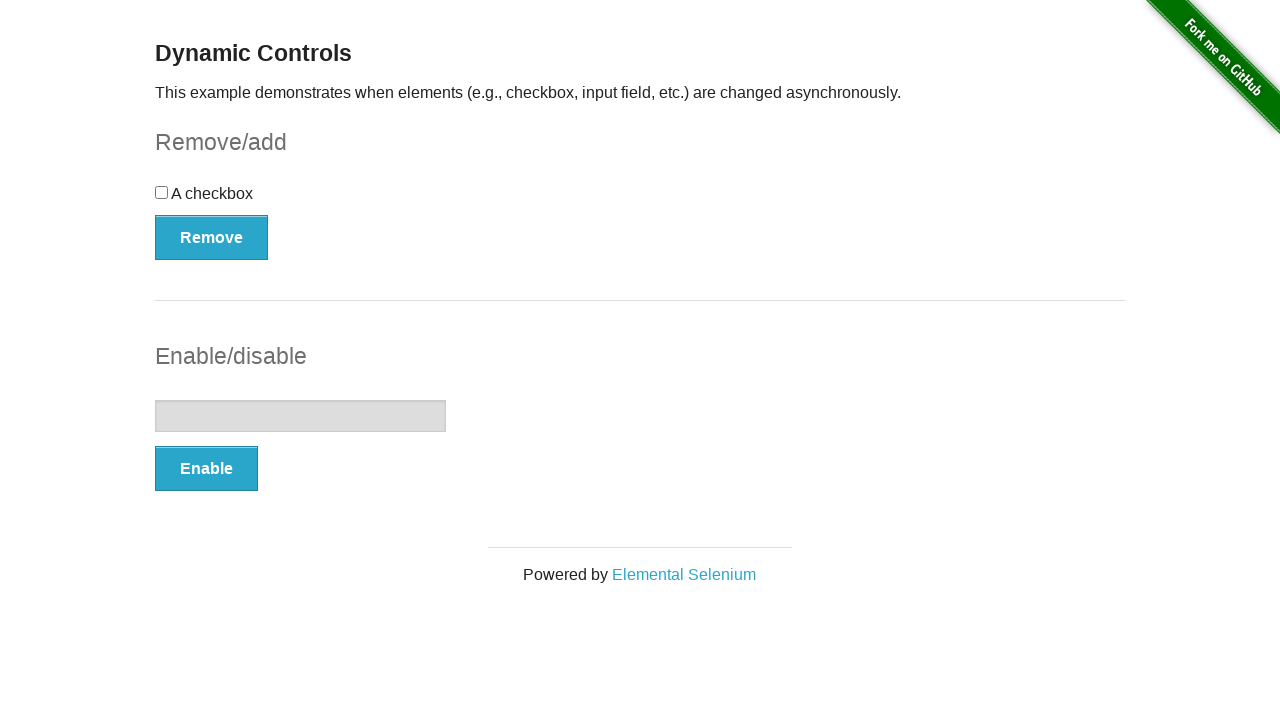

Clicked Remove button to remove checkbox at (212, 237) on #checkbox-example >> button:has-text("Remove")
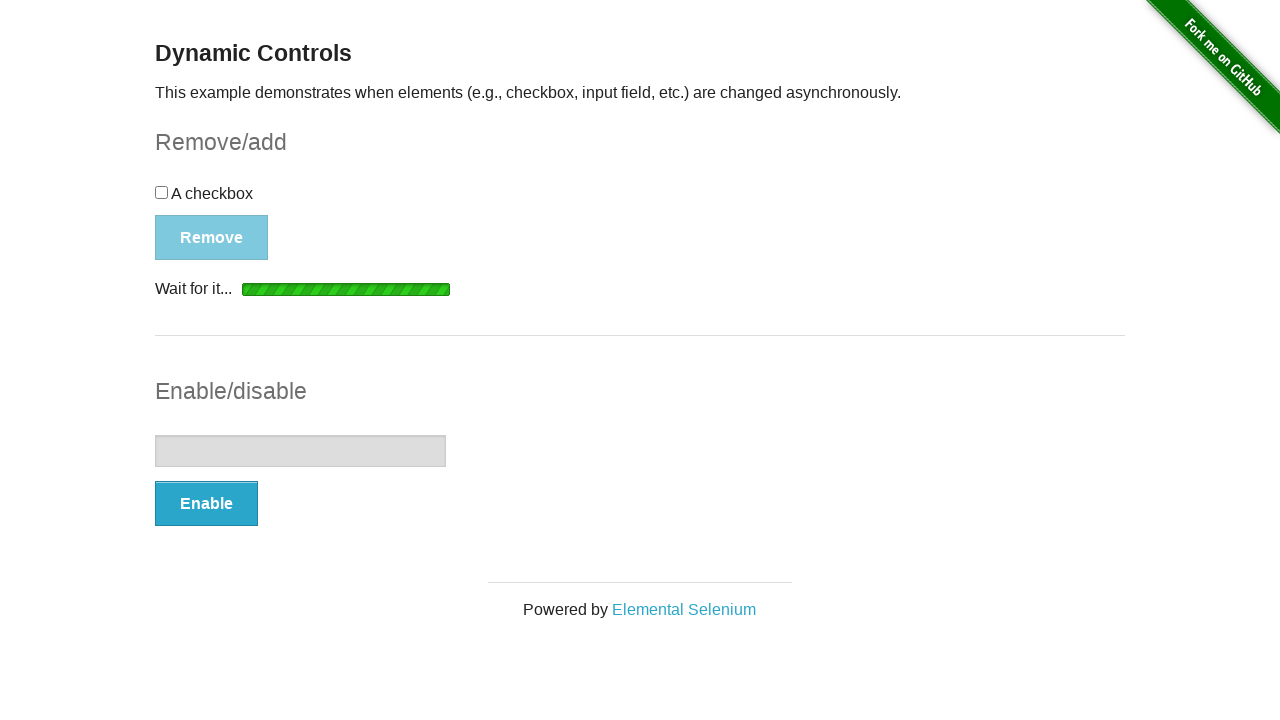

Checkbox has been detached from DOM
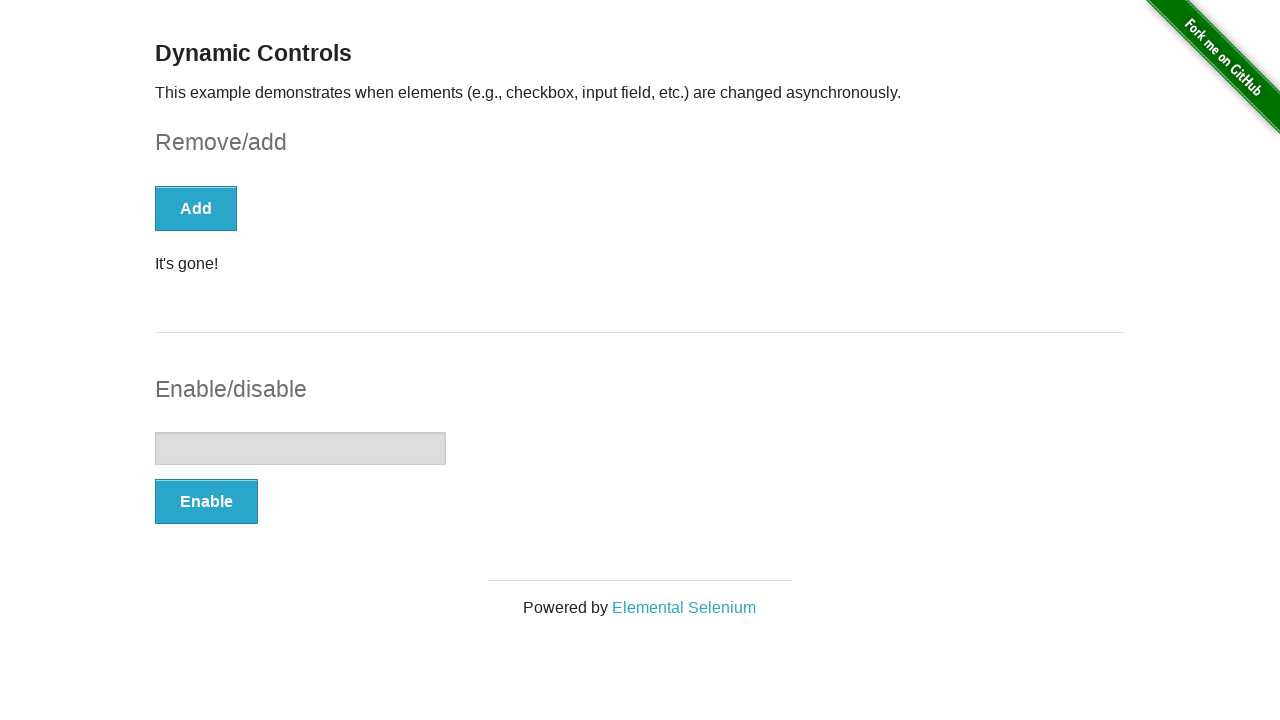

"It's gone!" message appeared
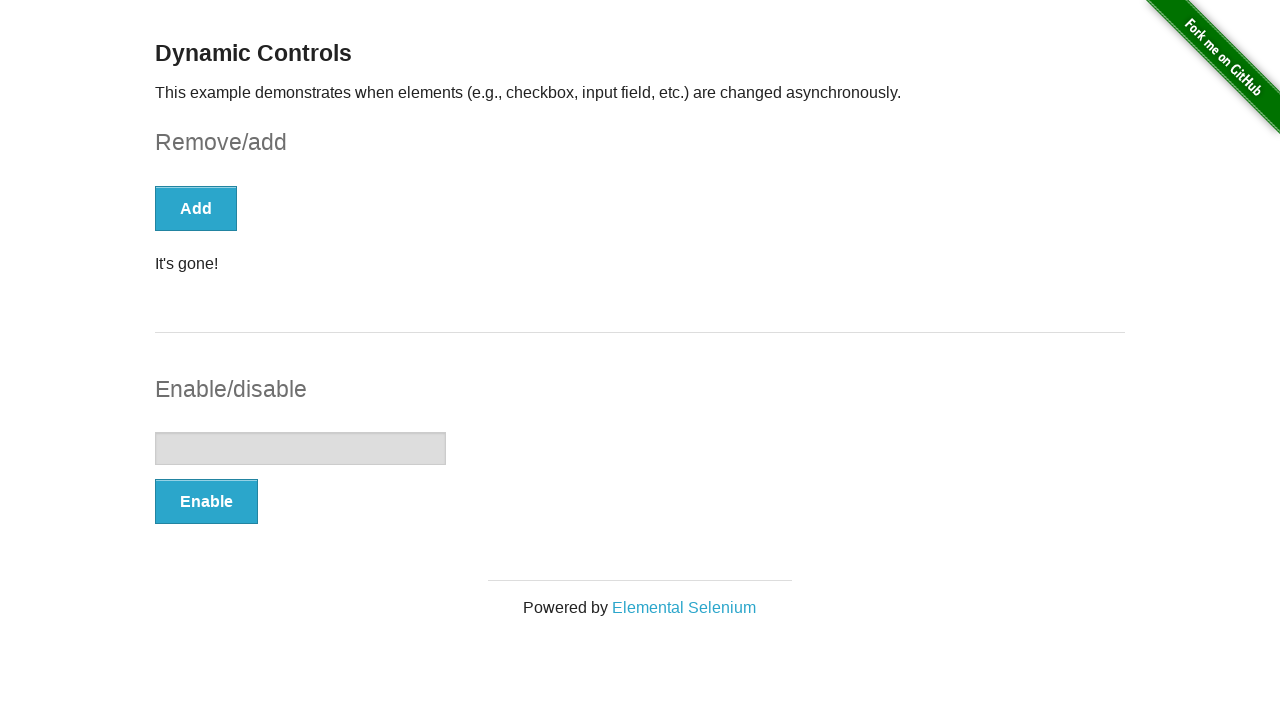

Clicked Add button to restore checkbox at (196, 208) on #checkbox-example >> button:has-text("Add")
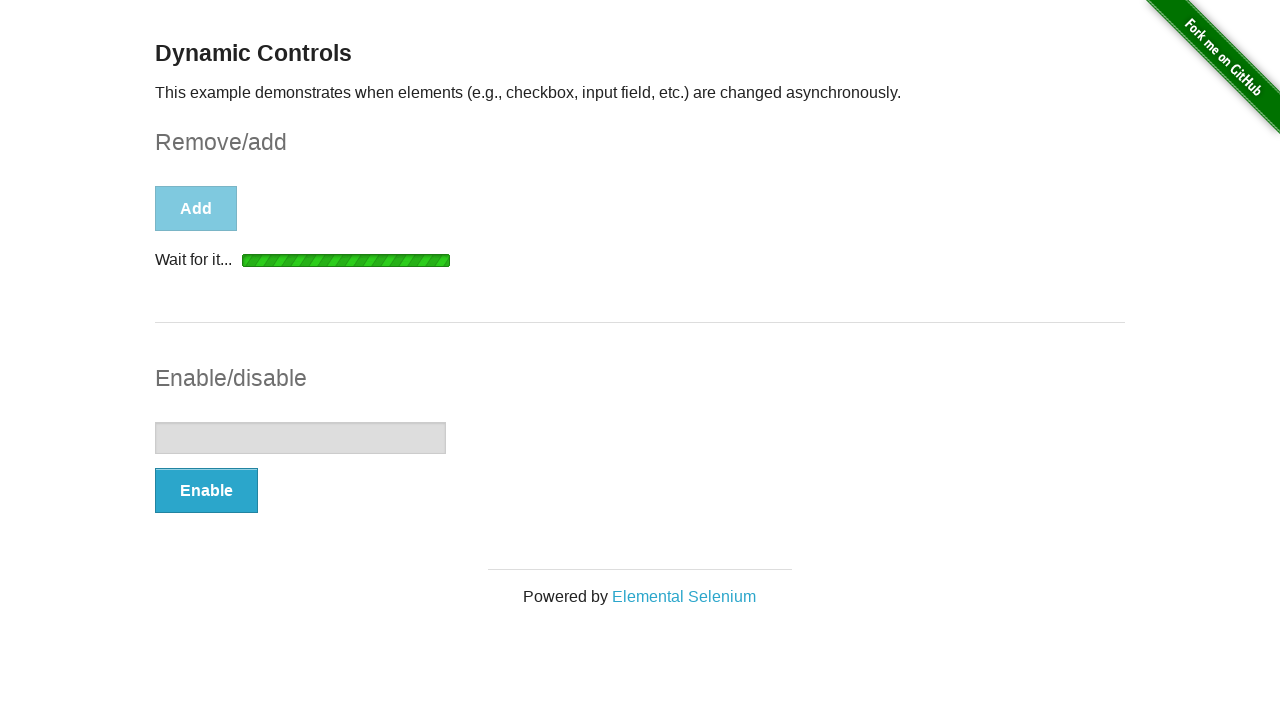

Checkbox has reappeared in DOM
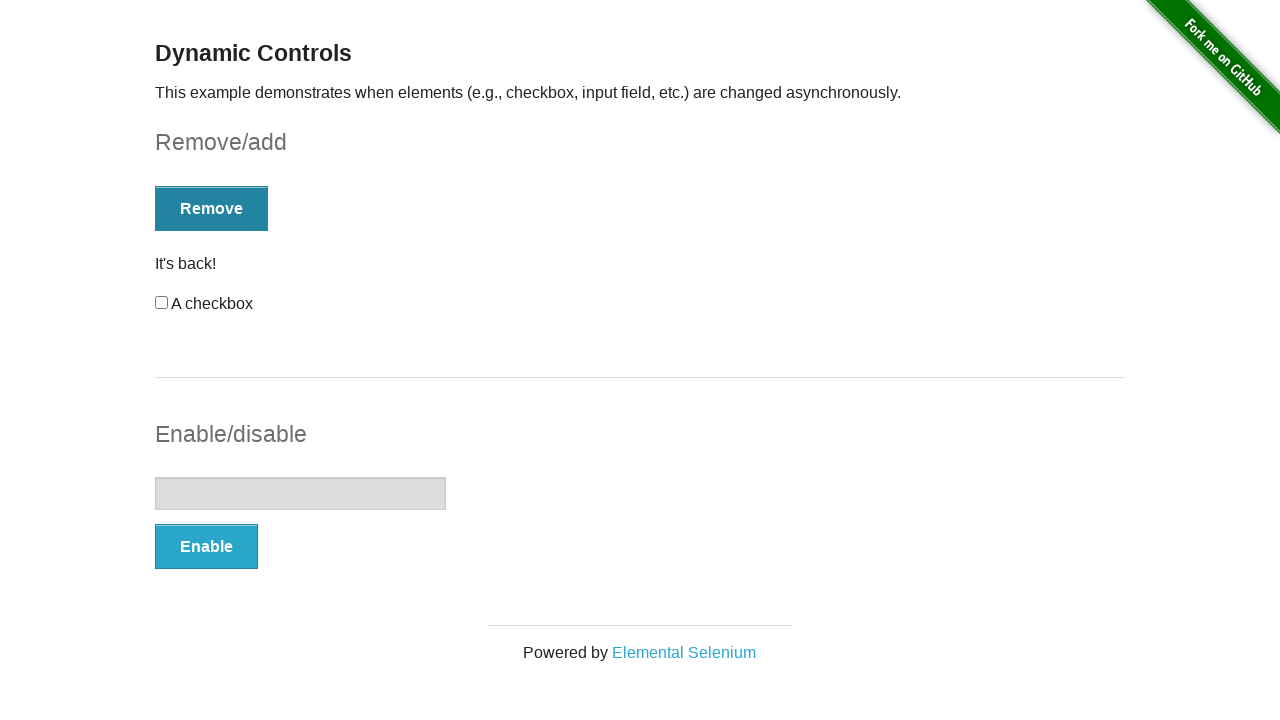

"It's back!" message appeared
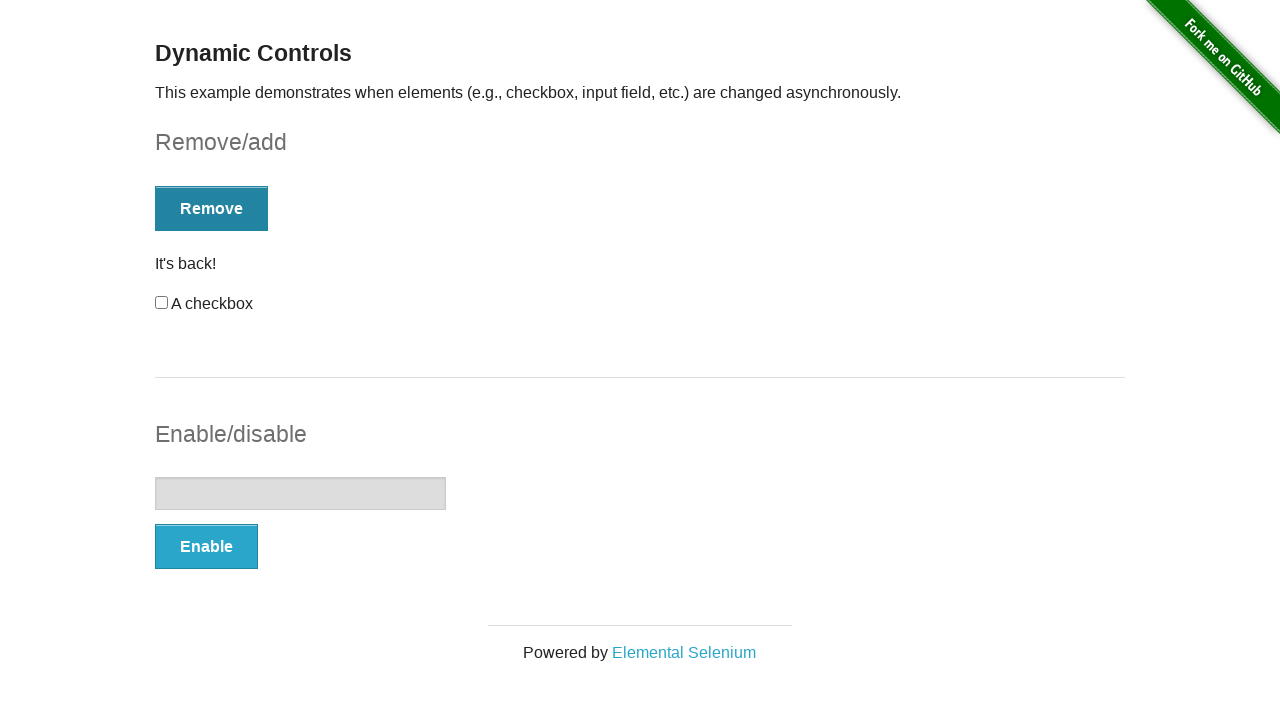

Clicked Enable button to enable input field at (206, 546) on #input-example >> button:has-text("Enable")
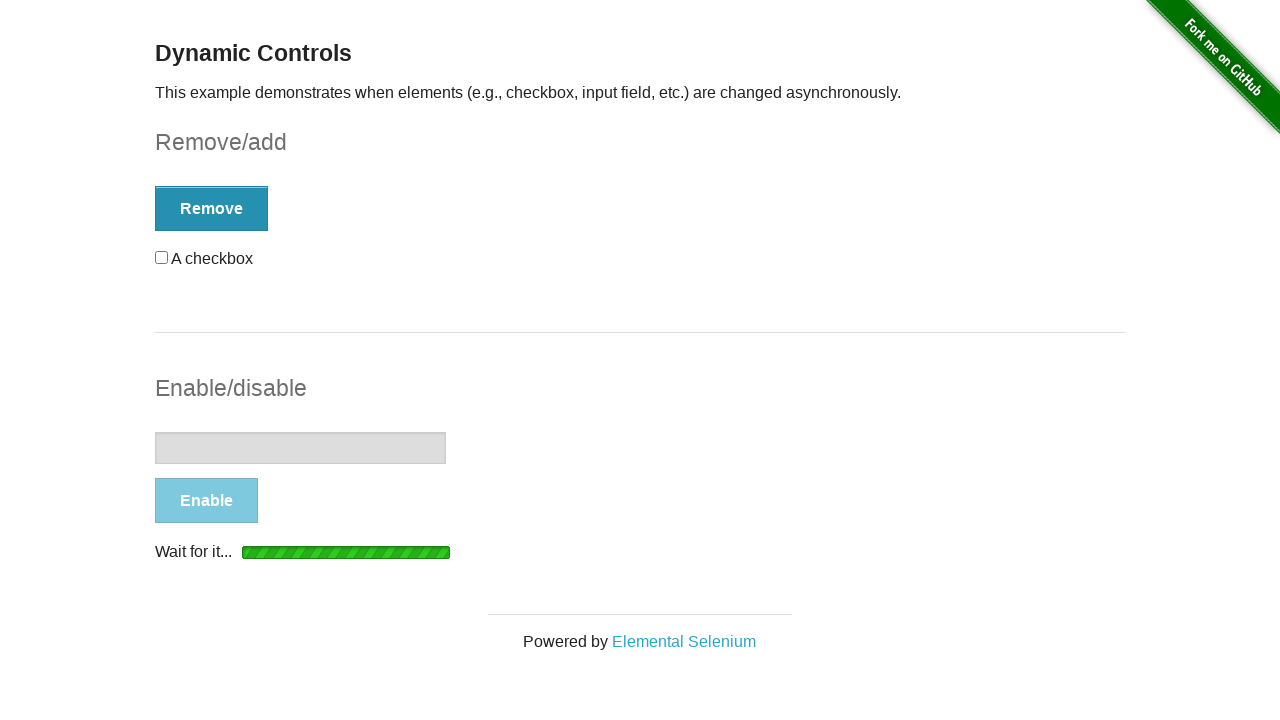

Input field is now visible and enabled
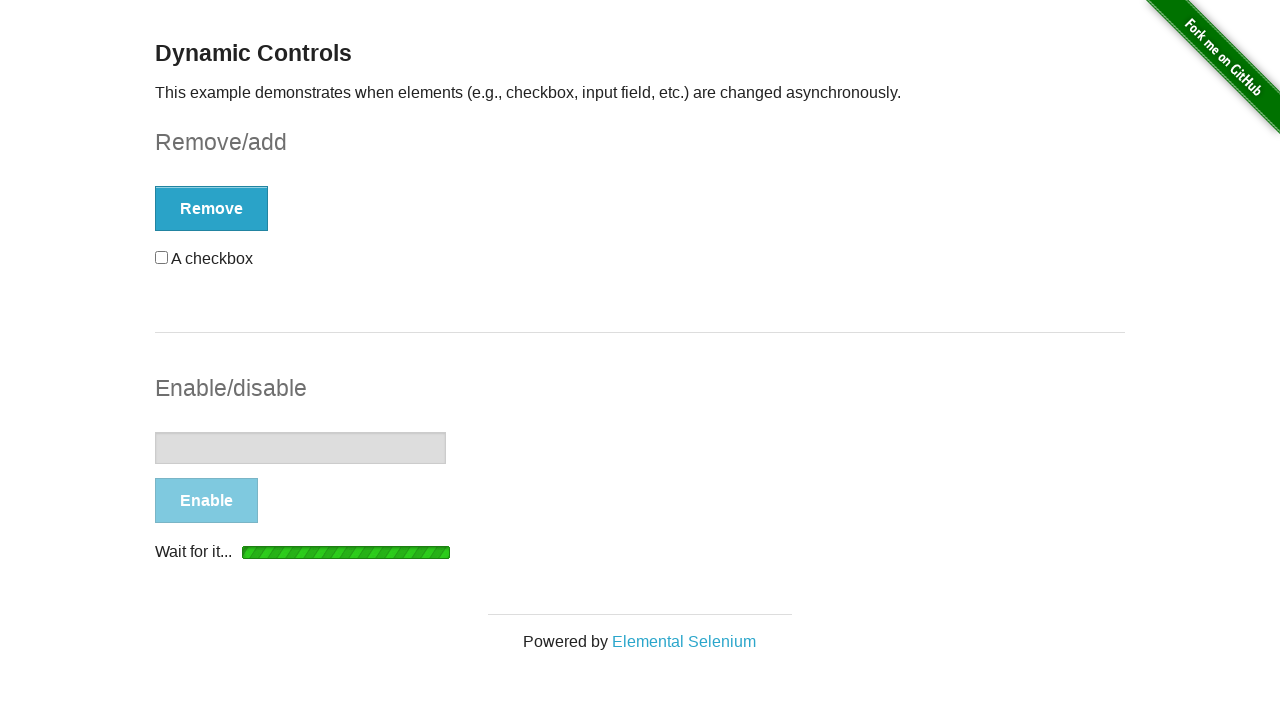

Clicked on the input field at (300, 448) on #input-example >> input
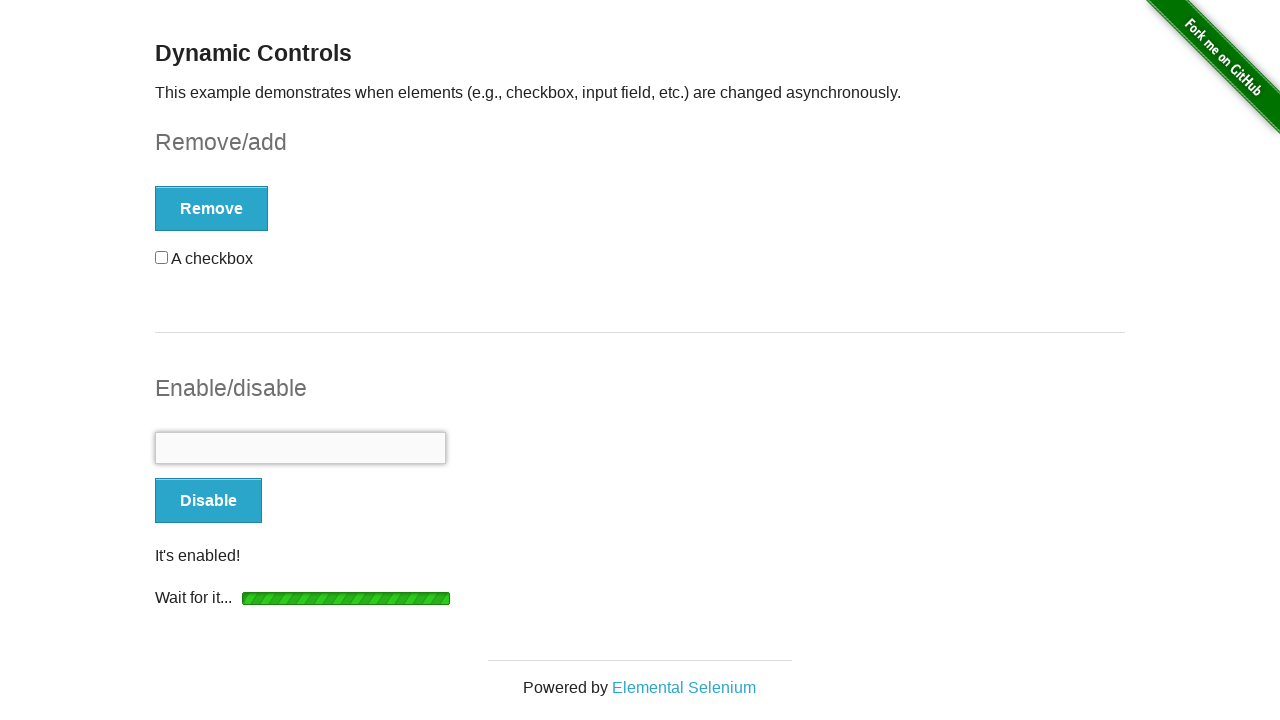

Filled input field with 'Hello World' on #input-example >> input
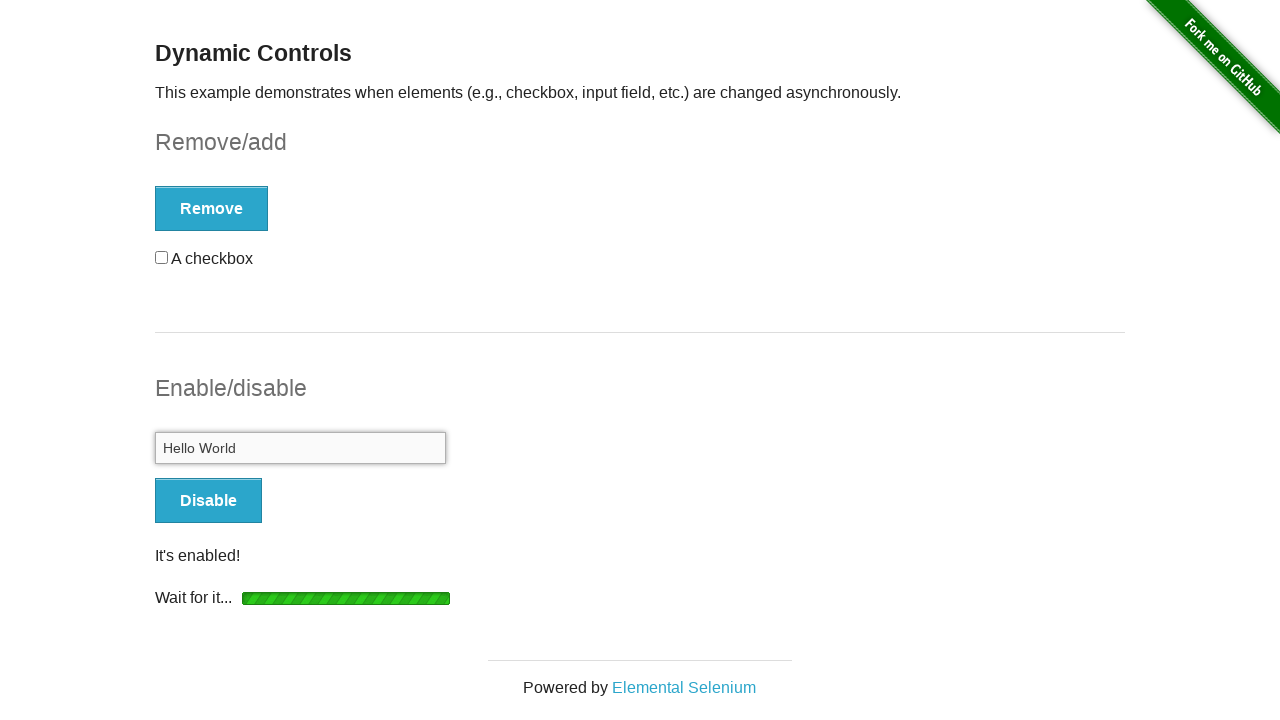

Clicked Disable button to disable input field at (208, 501) on #input-example >> button:has-text("Disable")
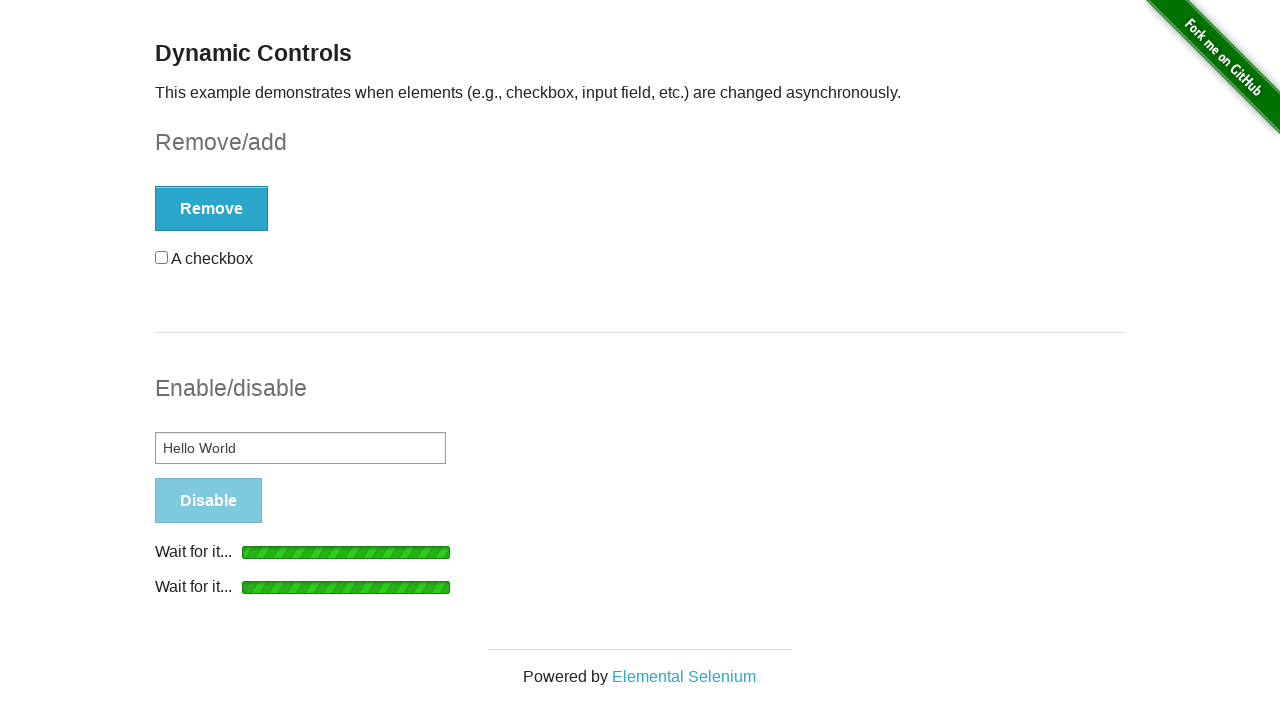

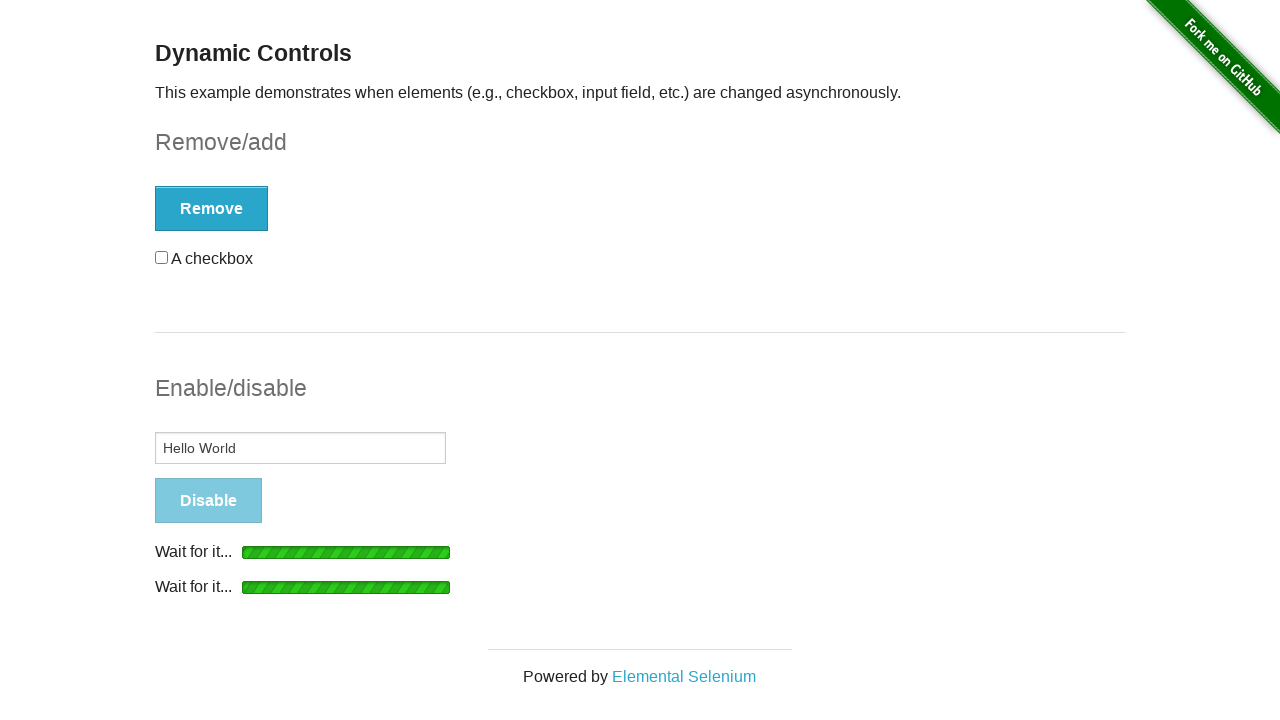